Tests unchecking a checkbox that is initially checked

Starting URL: https://bonigarcia.dev/selenium-webdriver-java/web-form.html

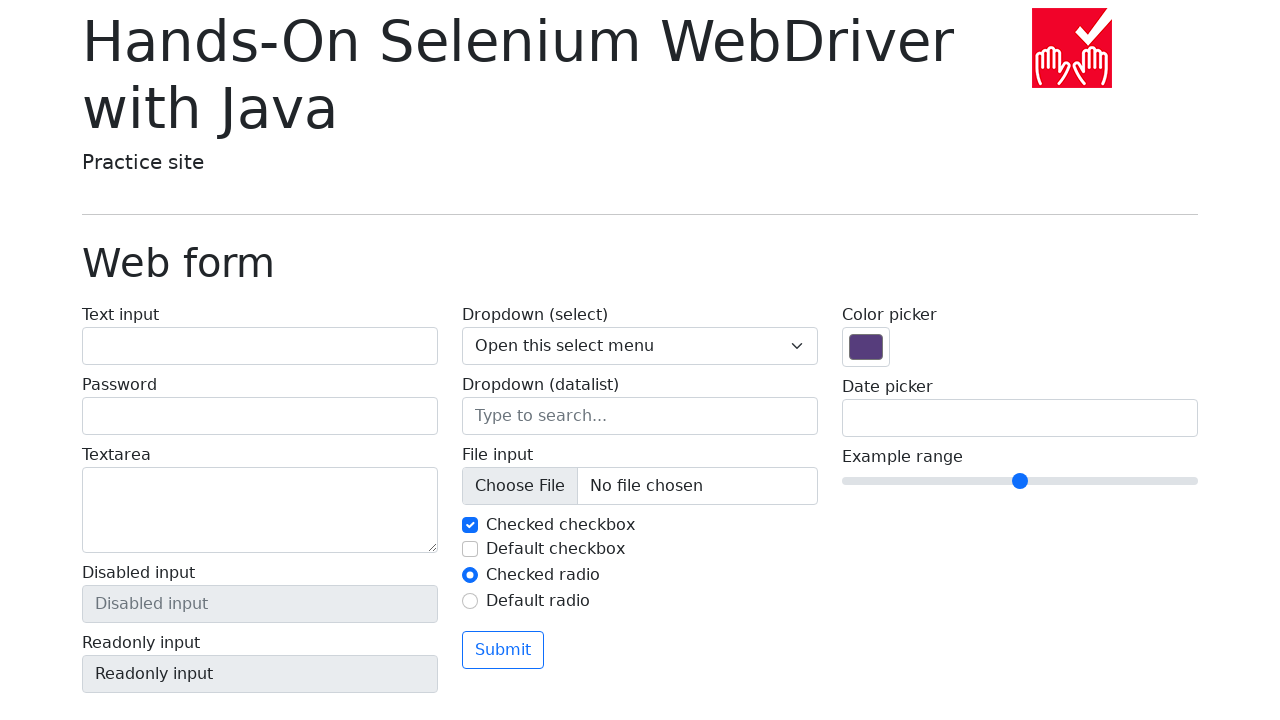

Navigated to web form page
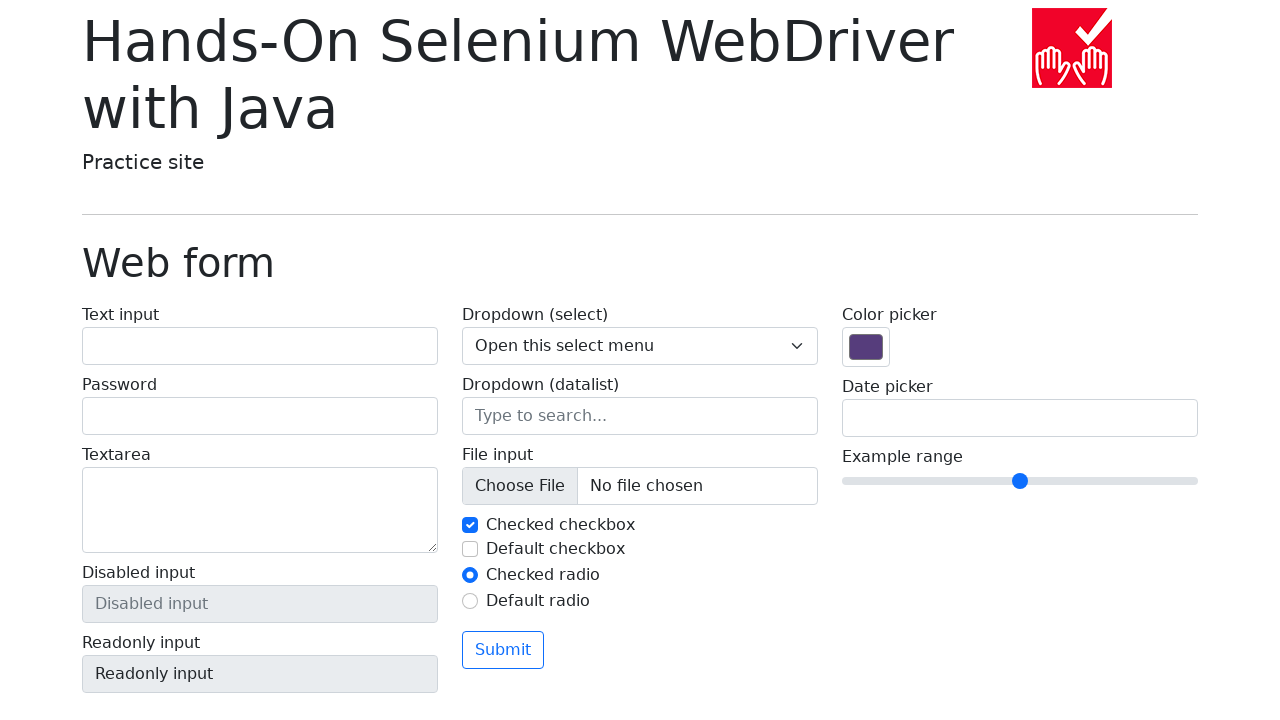

Unchecked the first checkbox at (470, 525) on #my-check-1
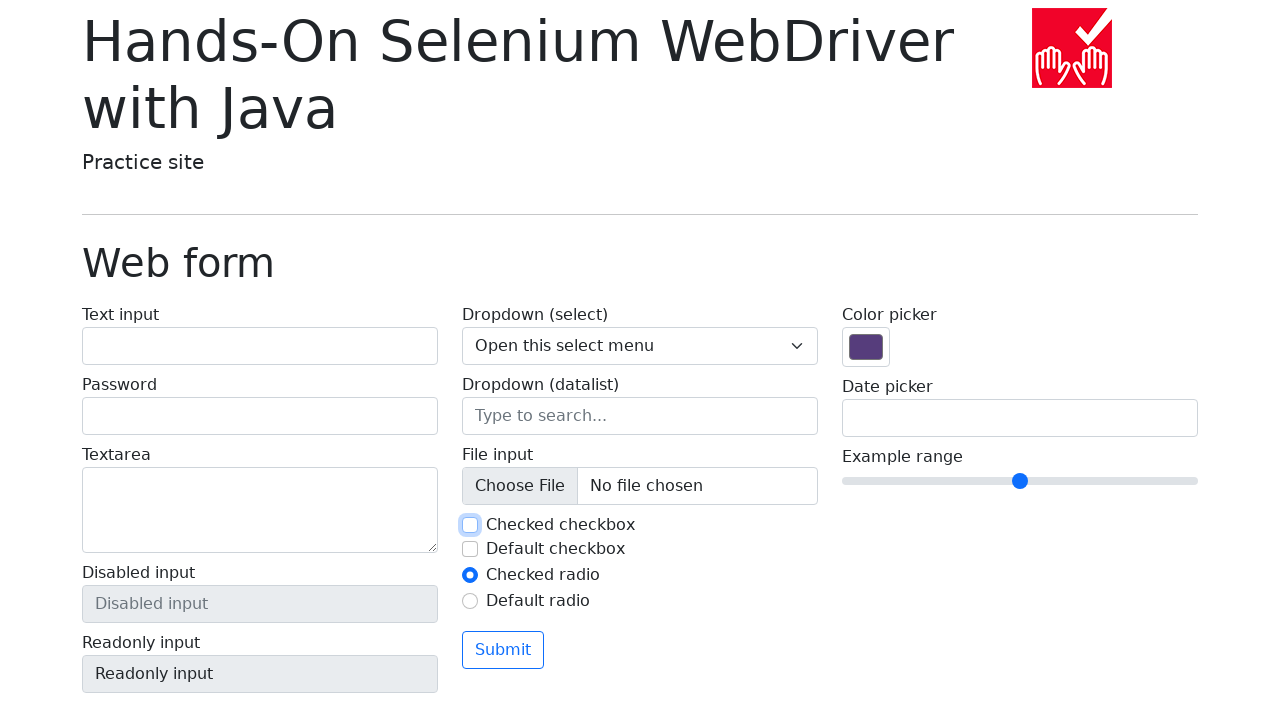

Verified that the first checkbox is now unchecked
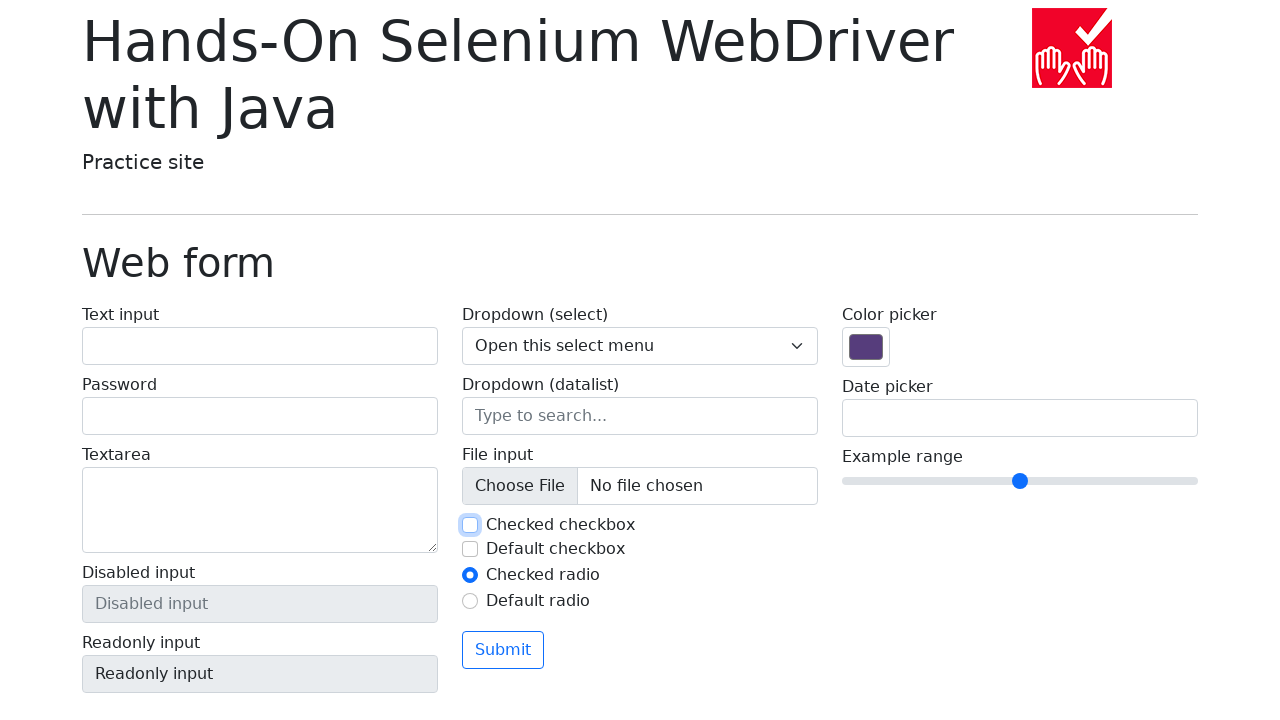

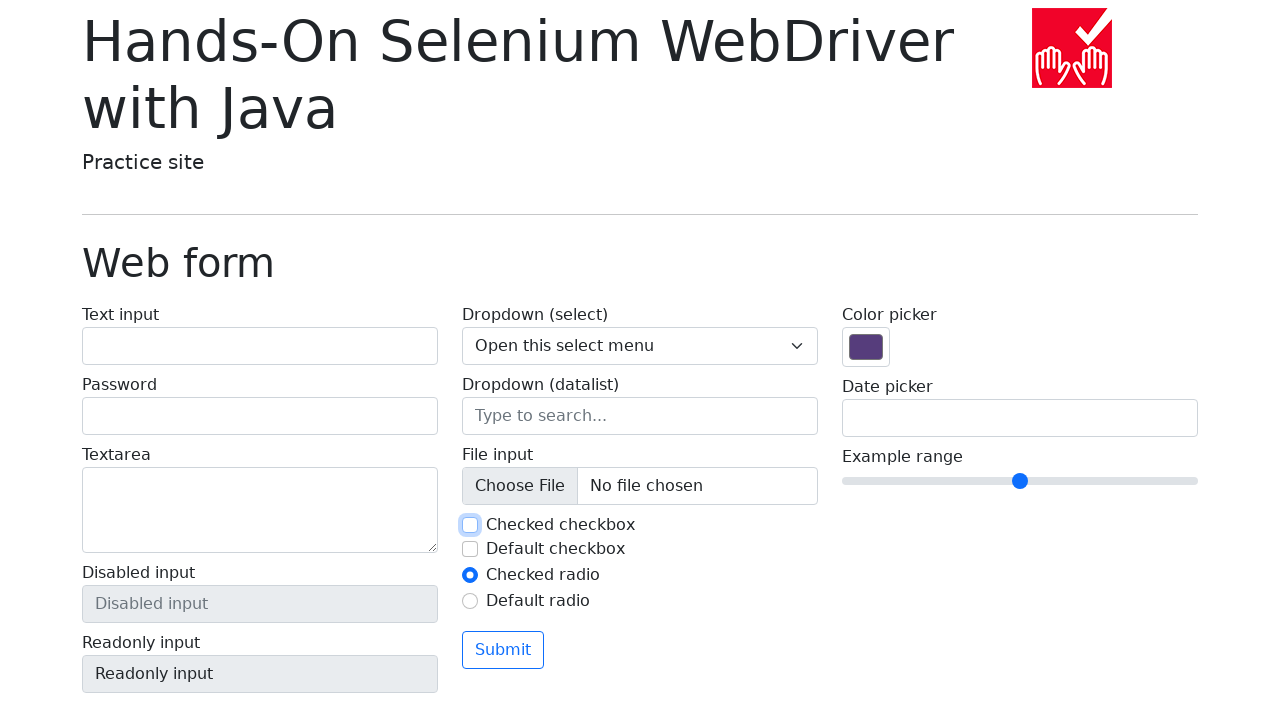